Tests navigation menu on Mississauga city website by clicking on a main navigation item and selecting "Jobs and volunteer" from the dropdown submenu

Starting URL: https://www.mississauga.ca

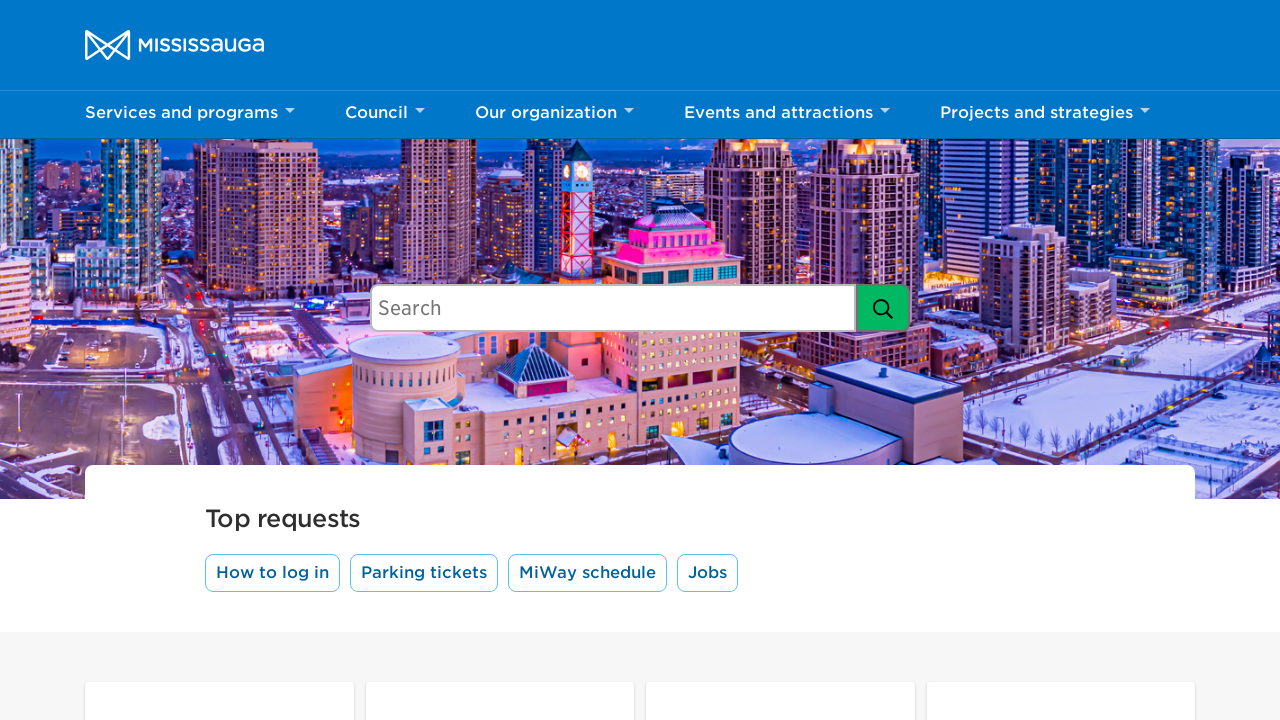

Clicked third navigation menu item to open dropdown at (554, 115) on ul.main-nav-links > li:nth-child(3) > button
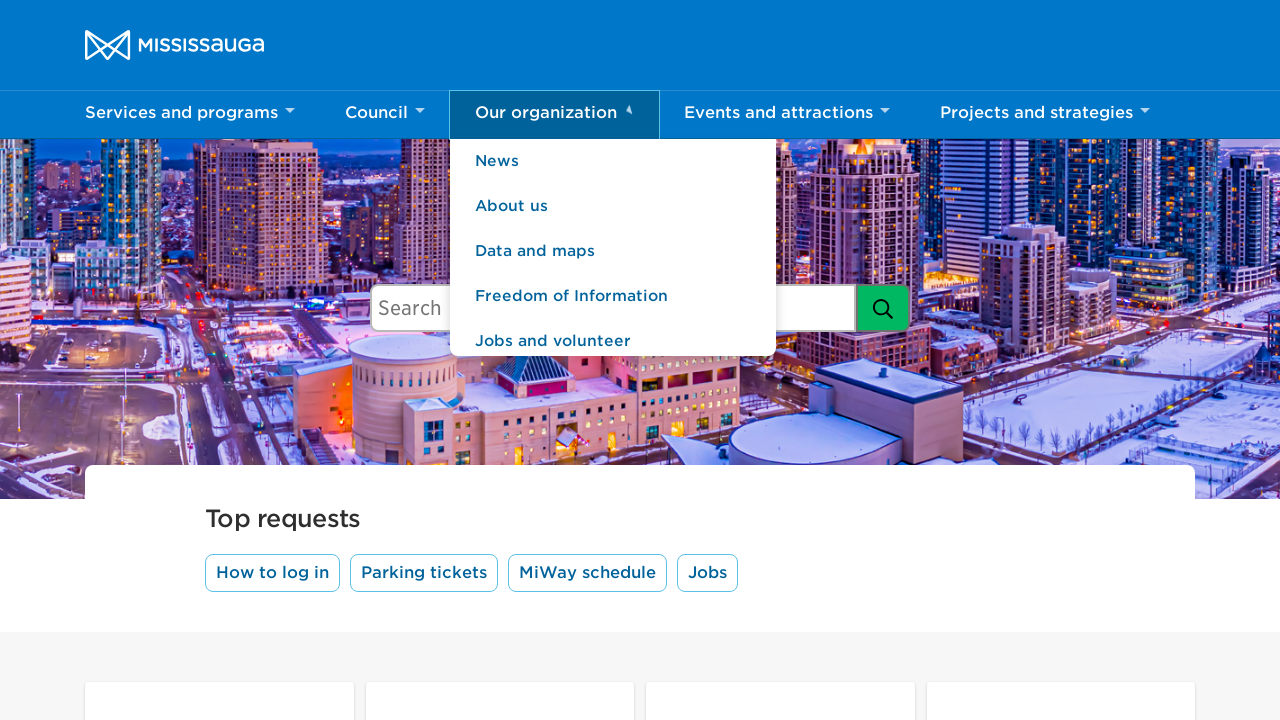

Dropdown menu appeared with submenu items
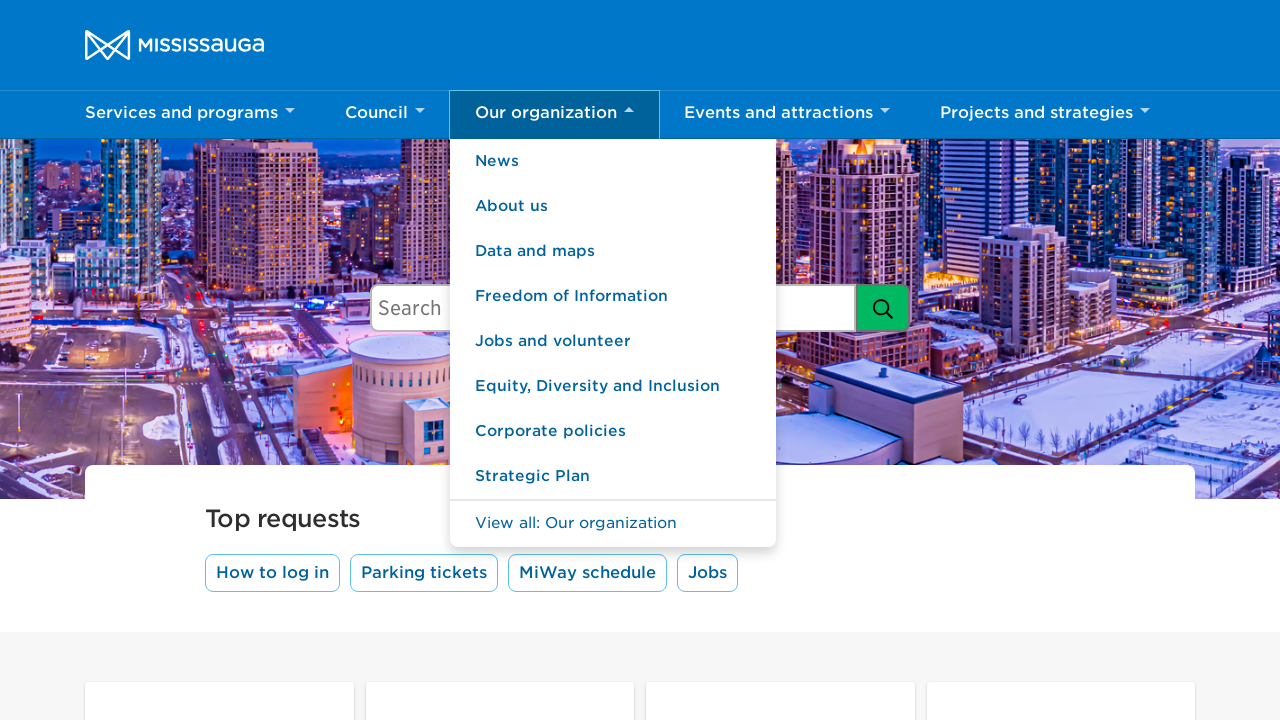

Clicked 'Jobs and volunteer' option from dropdown submenu at (613, 342) on ul.main-nav-links > li:nth-child(3) > ul > li:has-text('Jobs and volunteer')
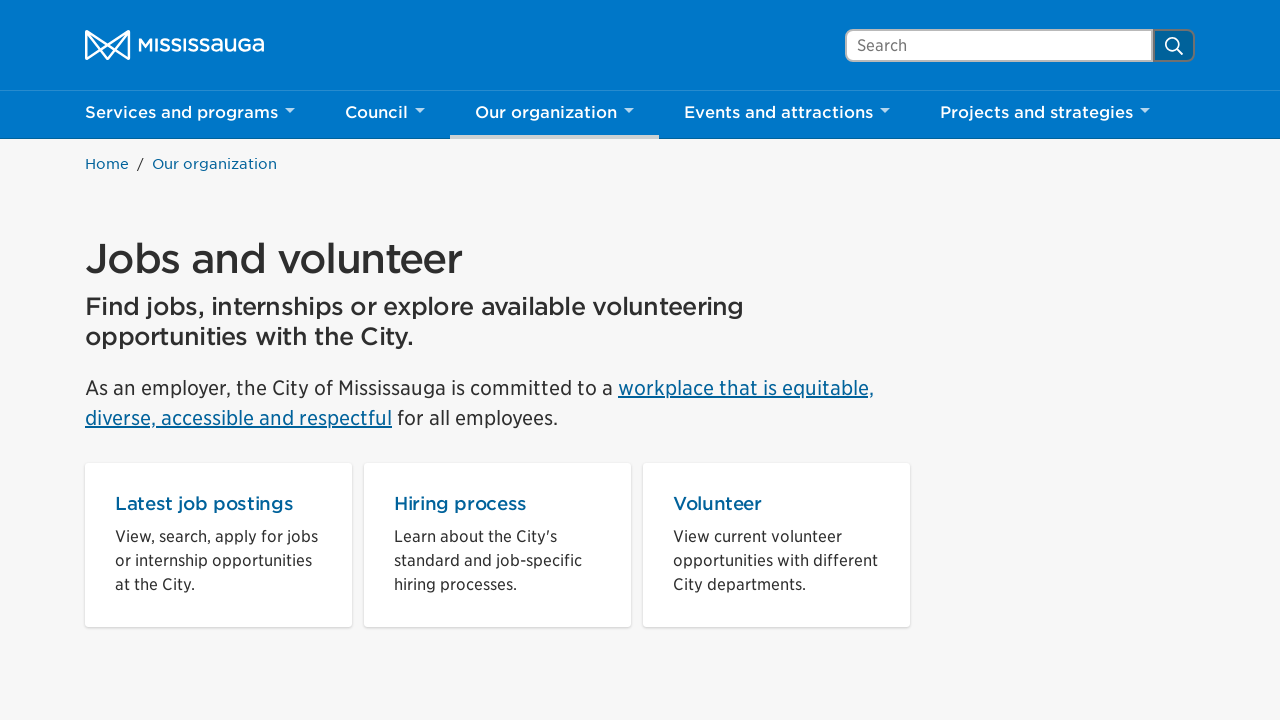

Page loaded after navigating to Jobs and volunteer section
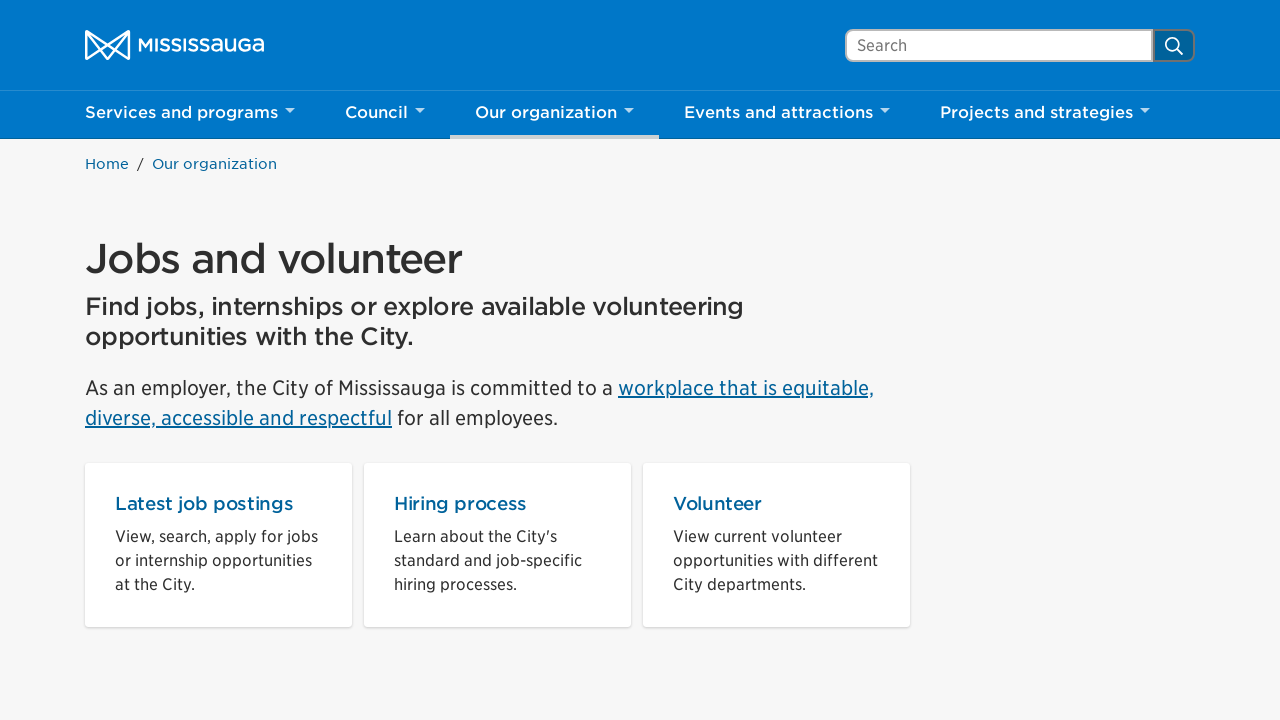

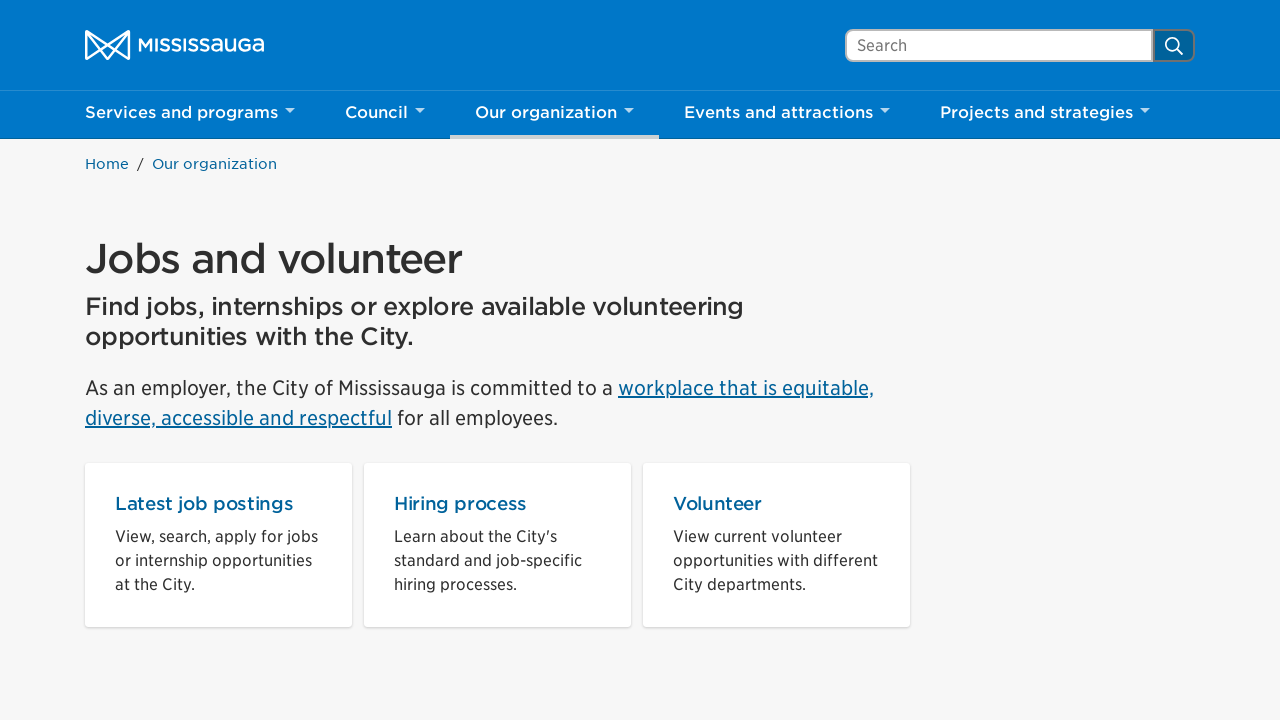